Downloads IBOV index data from B3 (Brazilian Stock Exchange) by clicking the download link on the page

Starting URL: https://sistemaswebb3-listados.b3.com.br/indexPage/day/IBOV?language=pt-br

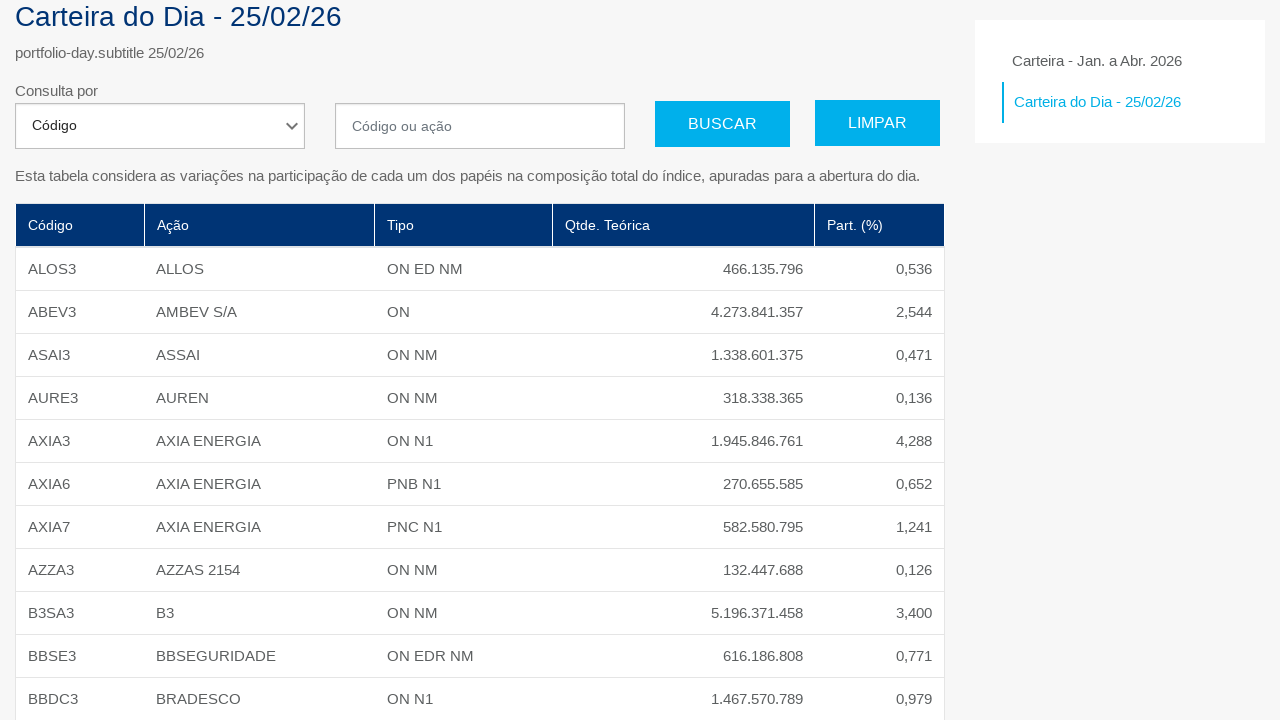

Clicked download link to get IBOV index data from B3 at (104, 647) on xpath=//a[text()="Download"]
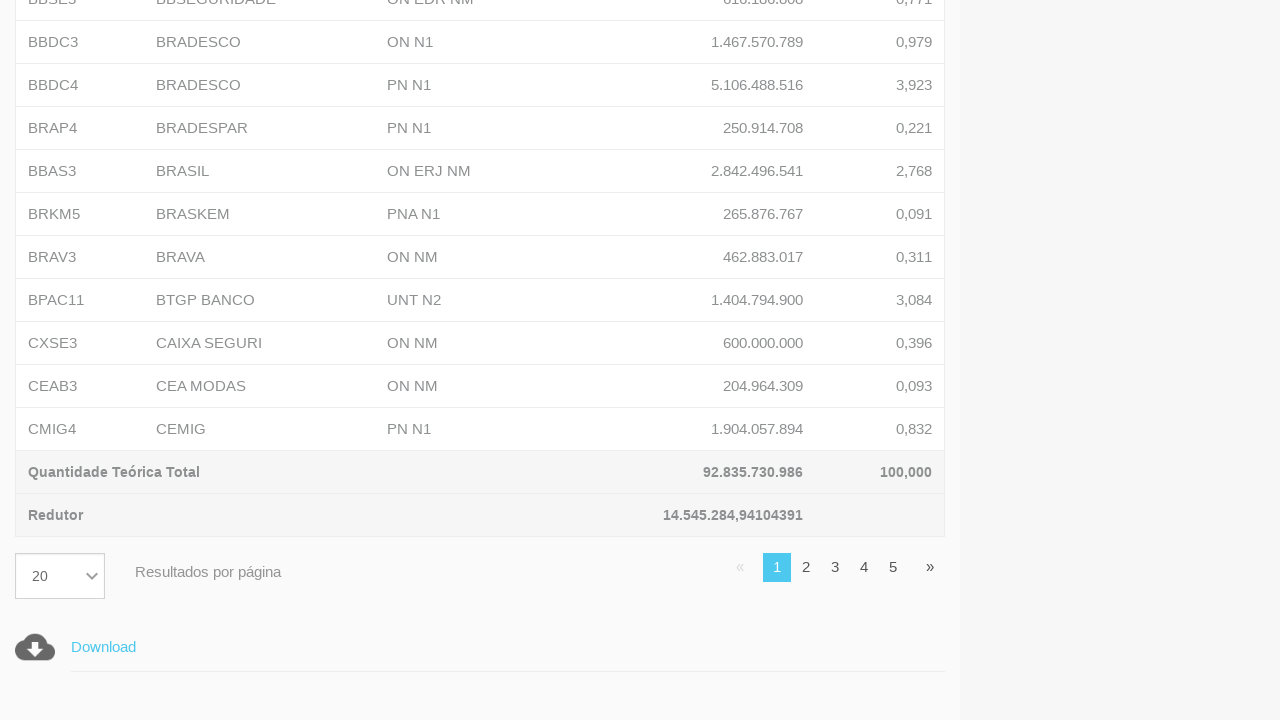

Waited 3 seconds for download to initiate
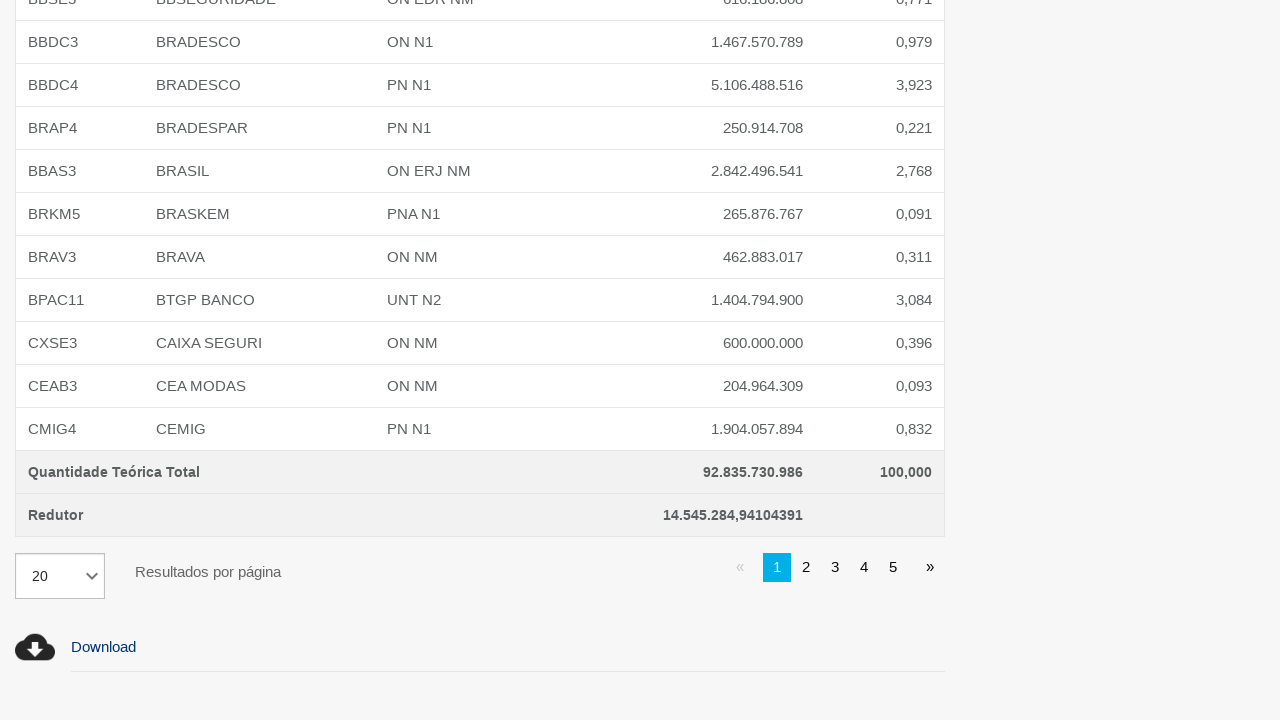

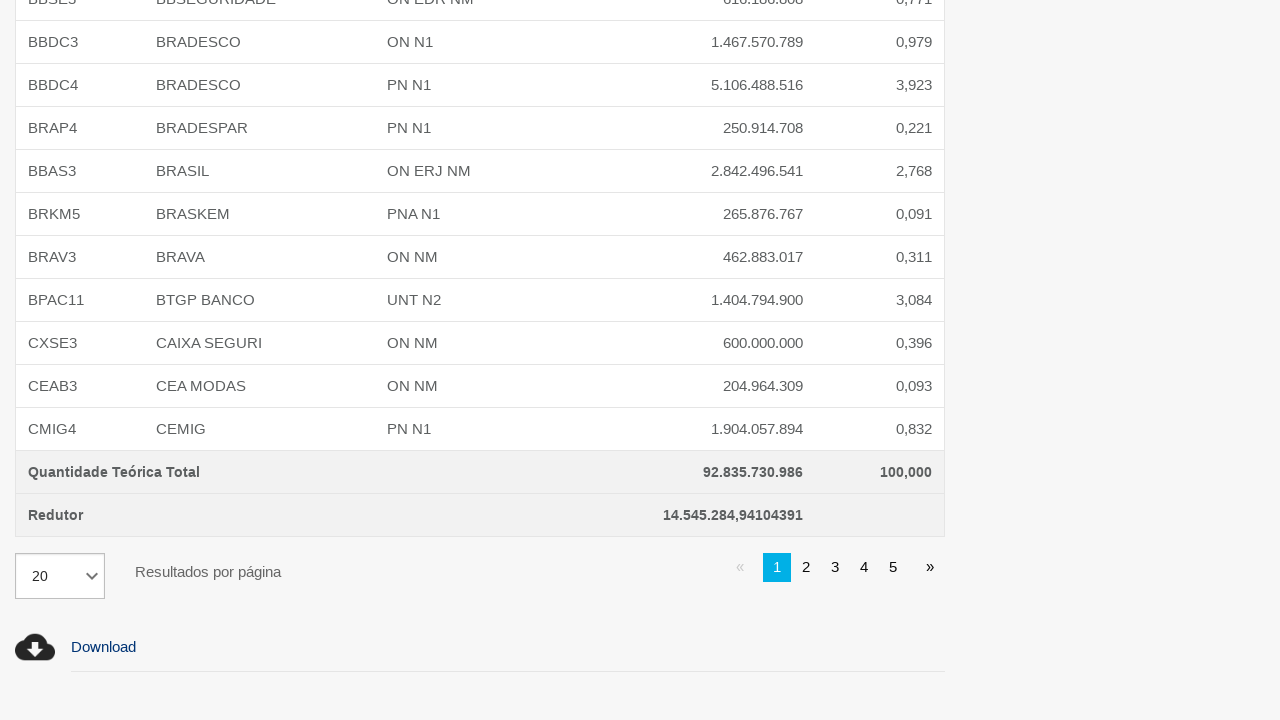